Tests text box form submission by filling in name, email, and address fields

Starting URL: https://demoqa.com/text-box

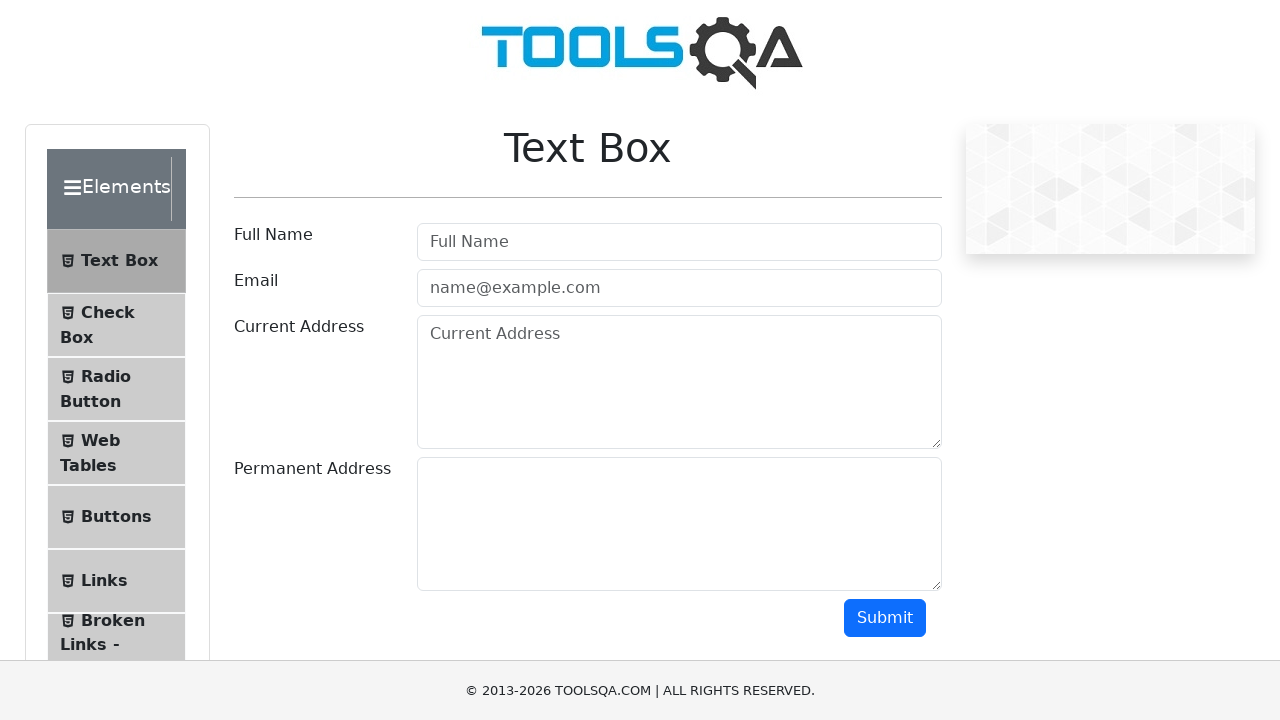

Filled name field with 'Stefan' on #userName
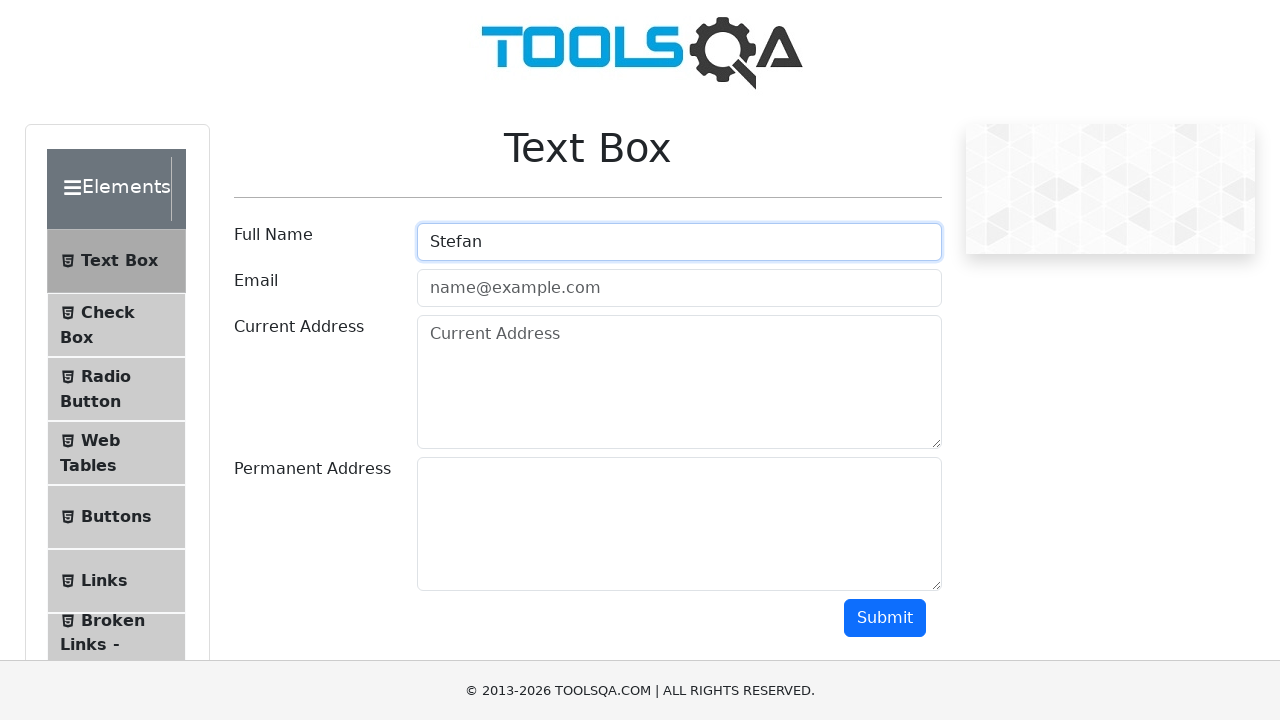

Filled email field with 'name@something.com' on #userEmail
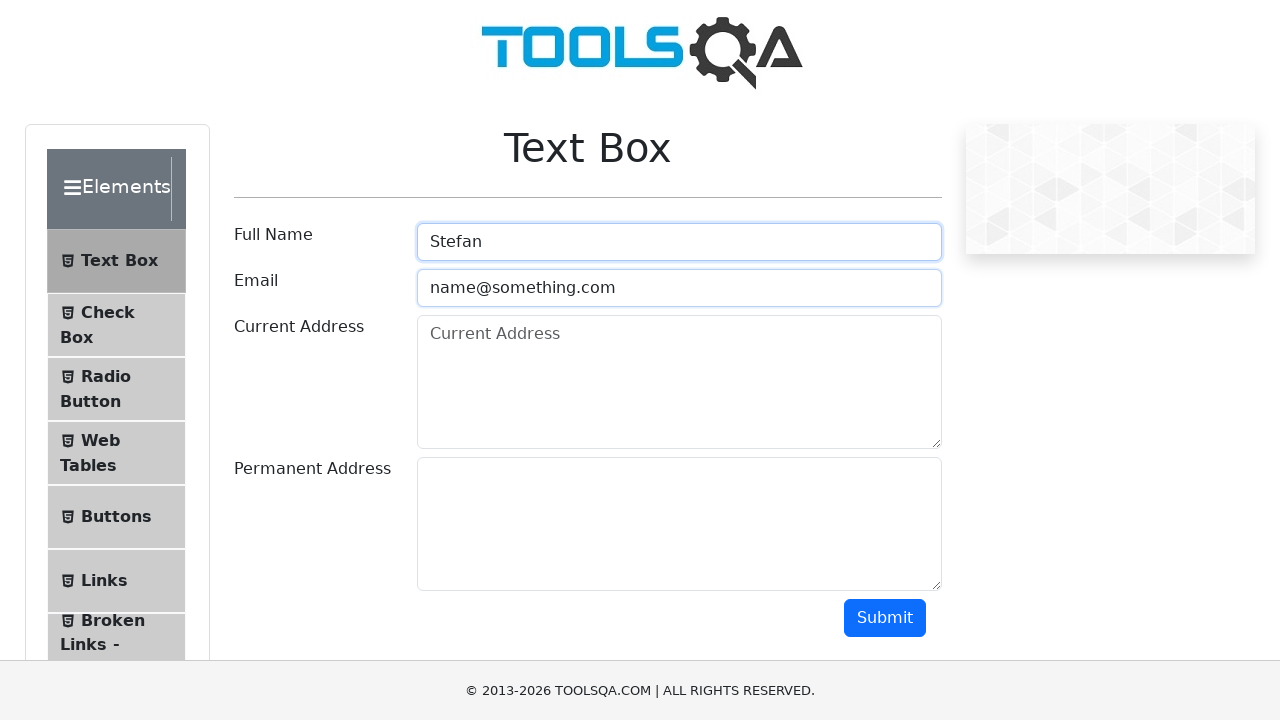

Filled current address field with 'Bogdana Šuputa 12' on #currentAddress
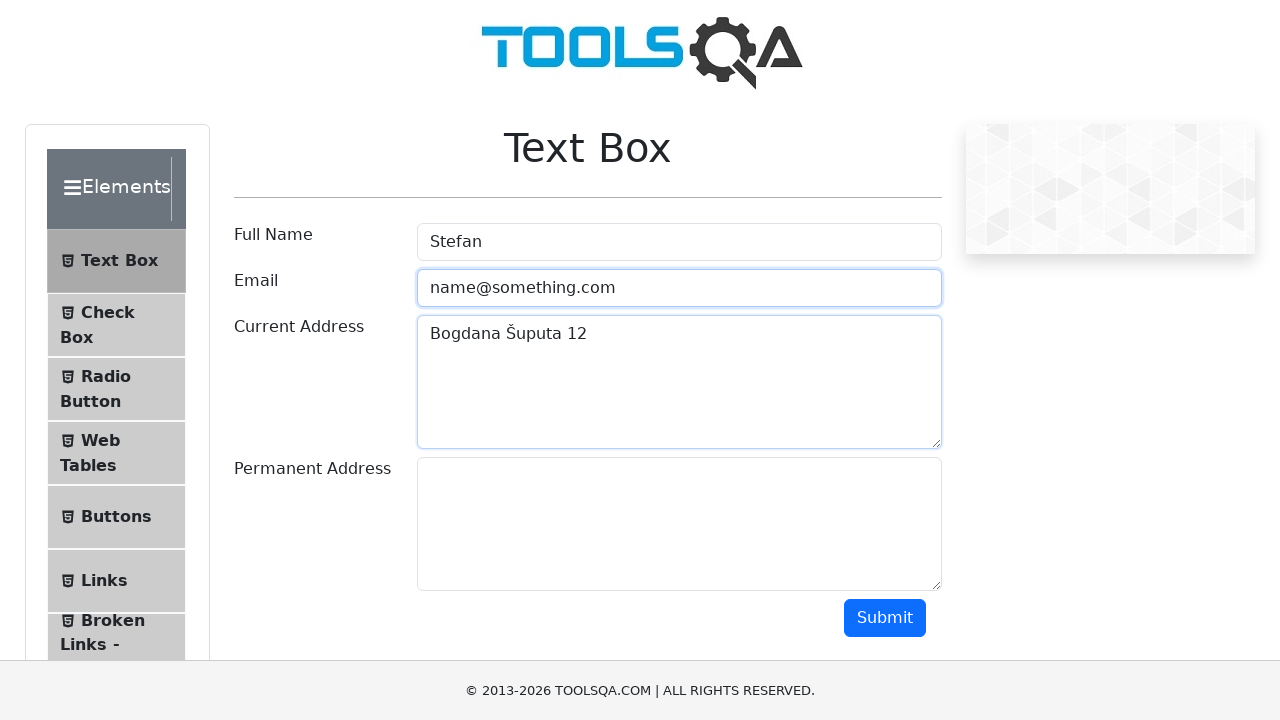

Filled permanent address field with 'Bogdana Šuputa 12' on #permanentAddress
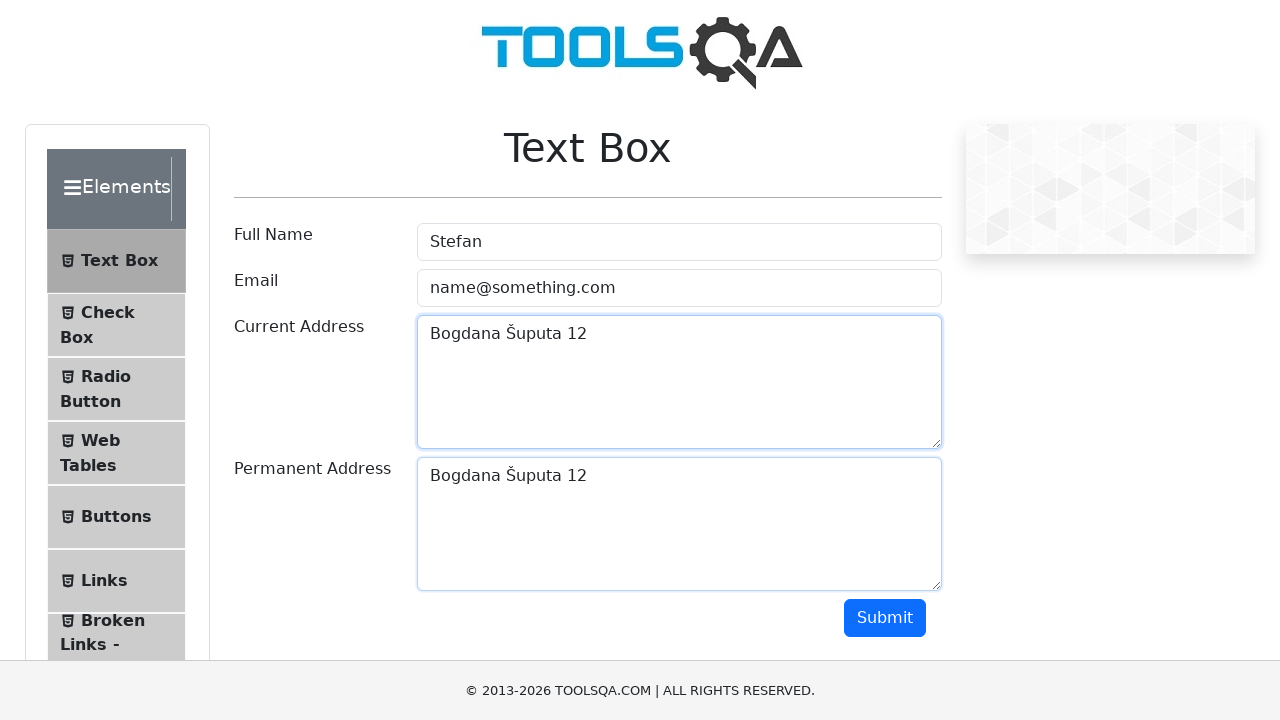

Clicked submit button to submit form at (885, 618) on #submit
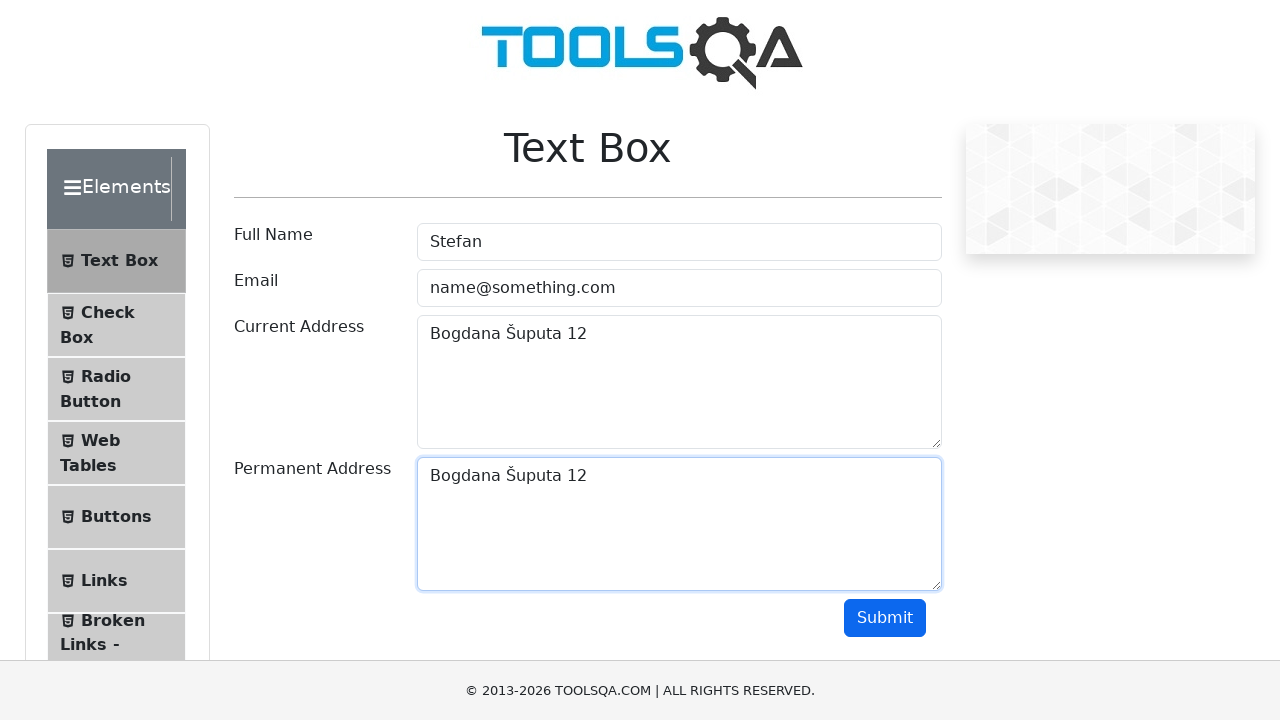

Waited for form submission to complete
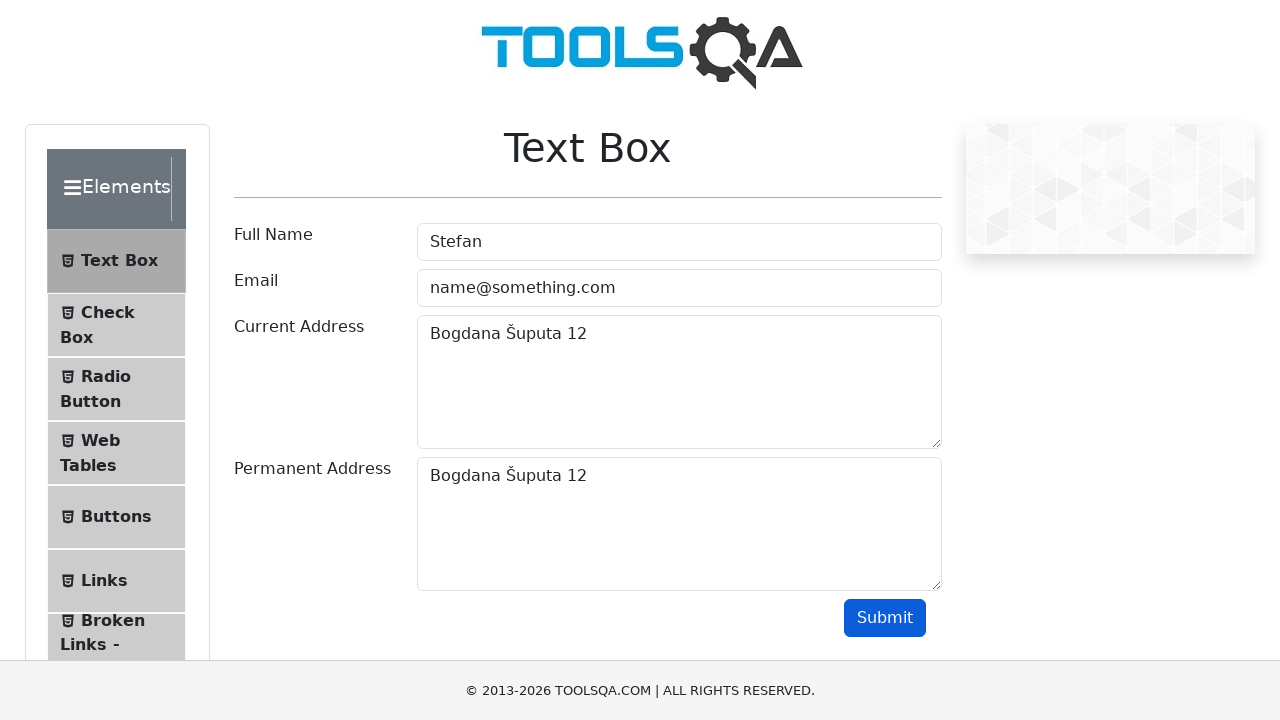

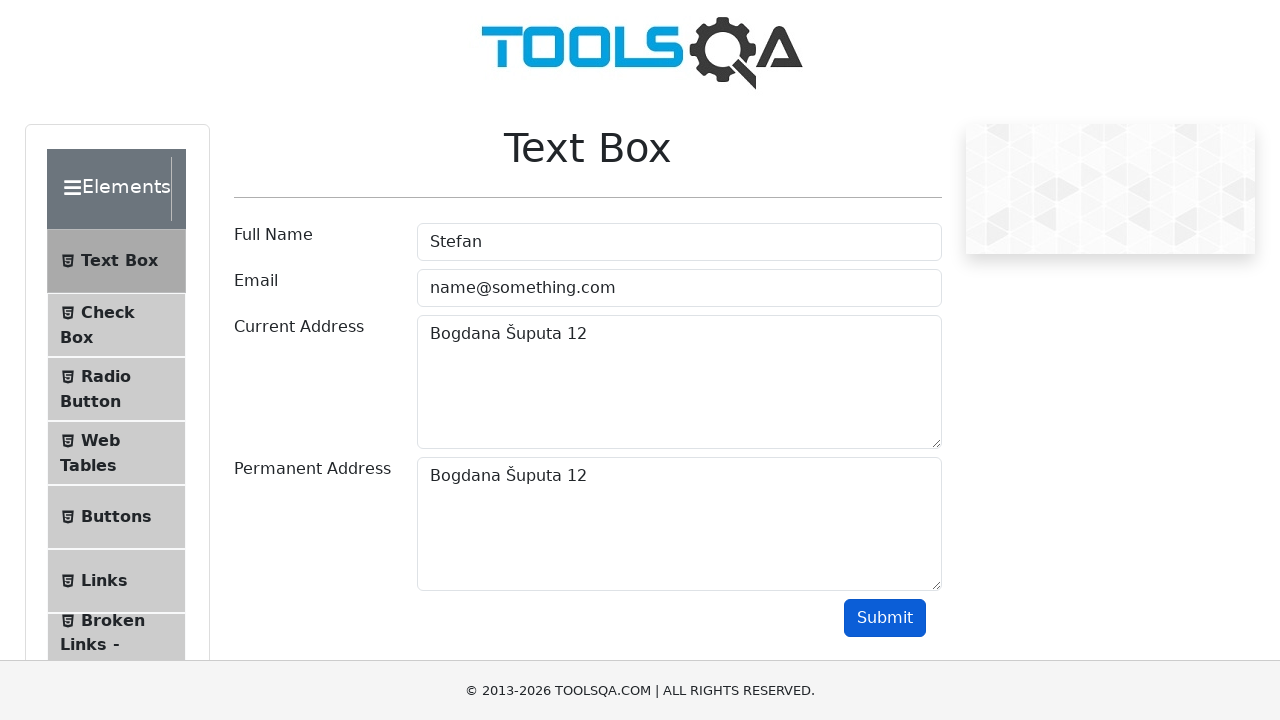